Tests JavaScript alert and confirm dialog handling by entering a name, triggering alerts, and accepting/dismissing them

Starting URL: https://rahulshettyacademy.com/AutomationPractice/

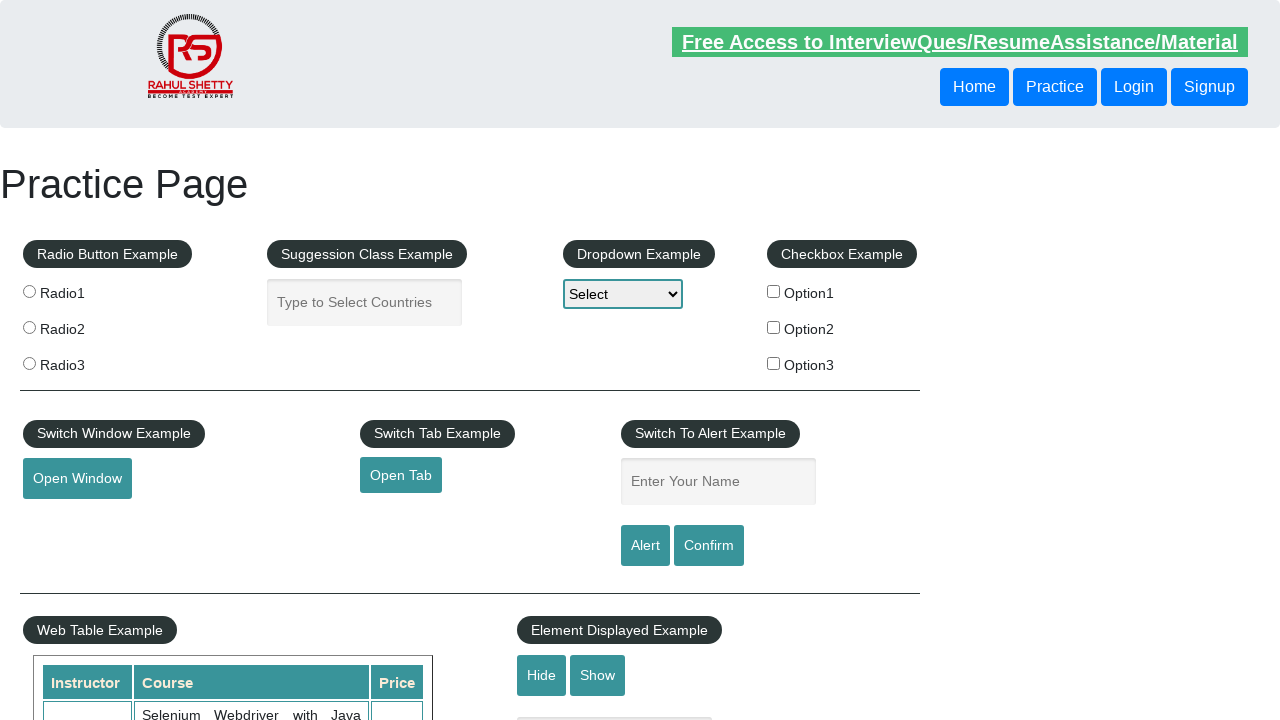

Filled name field with 'Sailaja' on #name
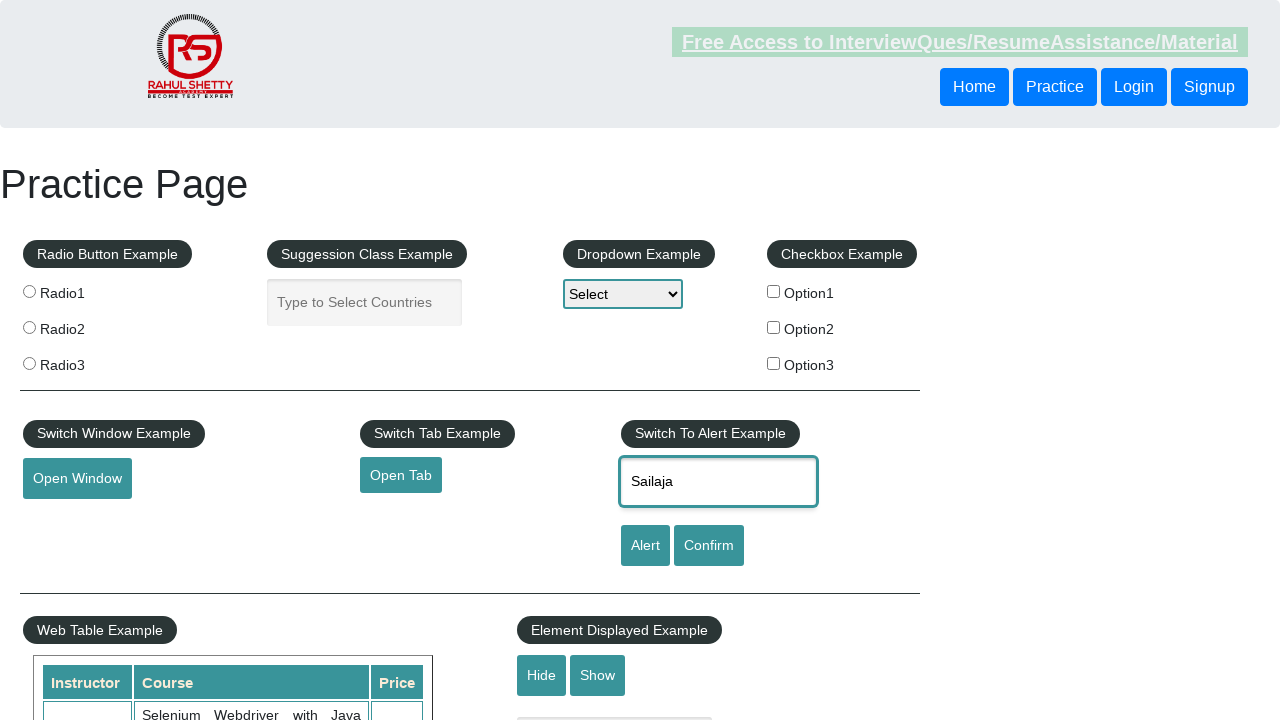

Clicked alert button to trigger JavaScript alert at (645, 546) on #alertbtn
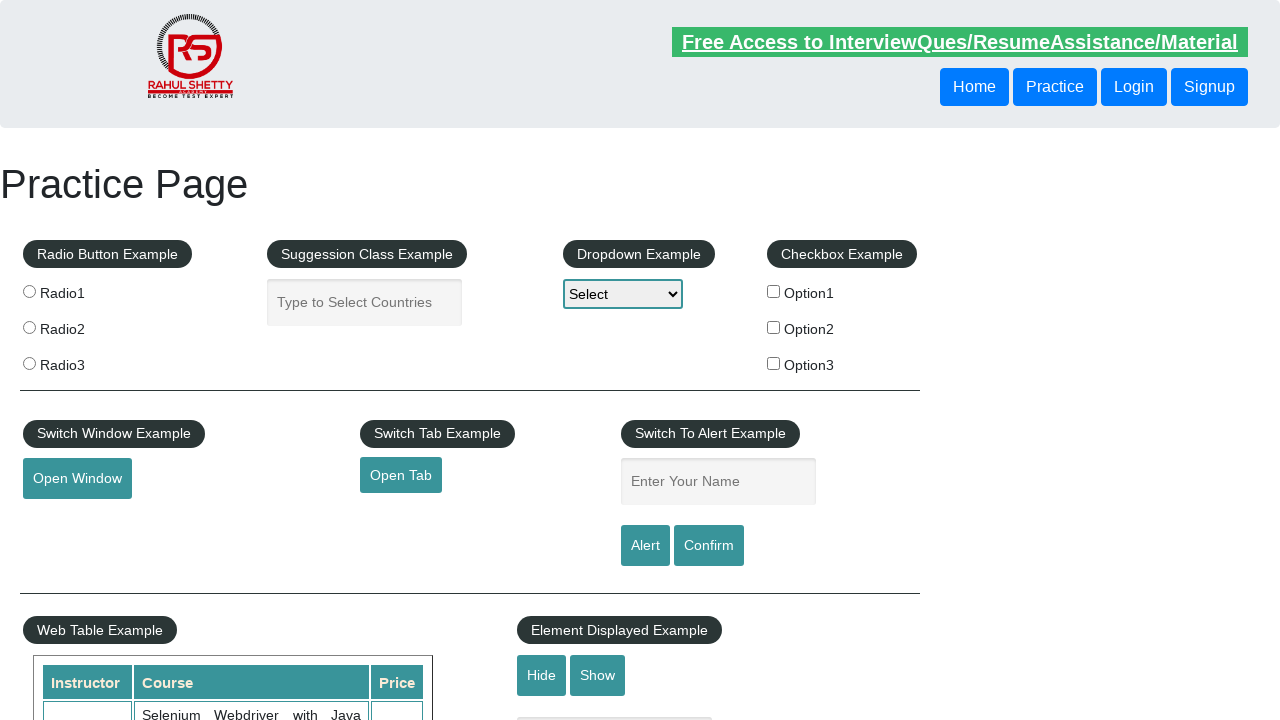

Set up dialog handler and accepted JavaScript alert
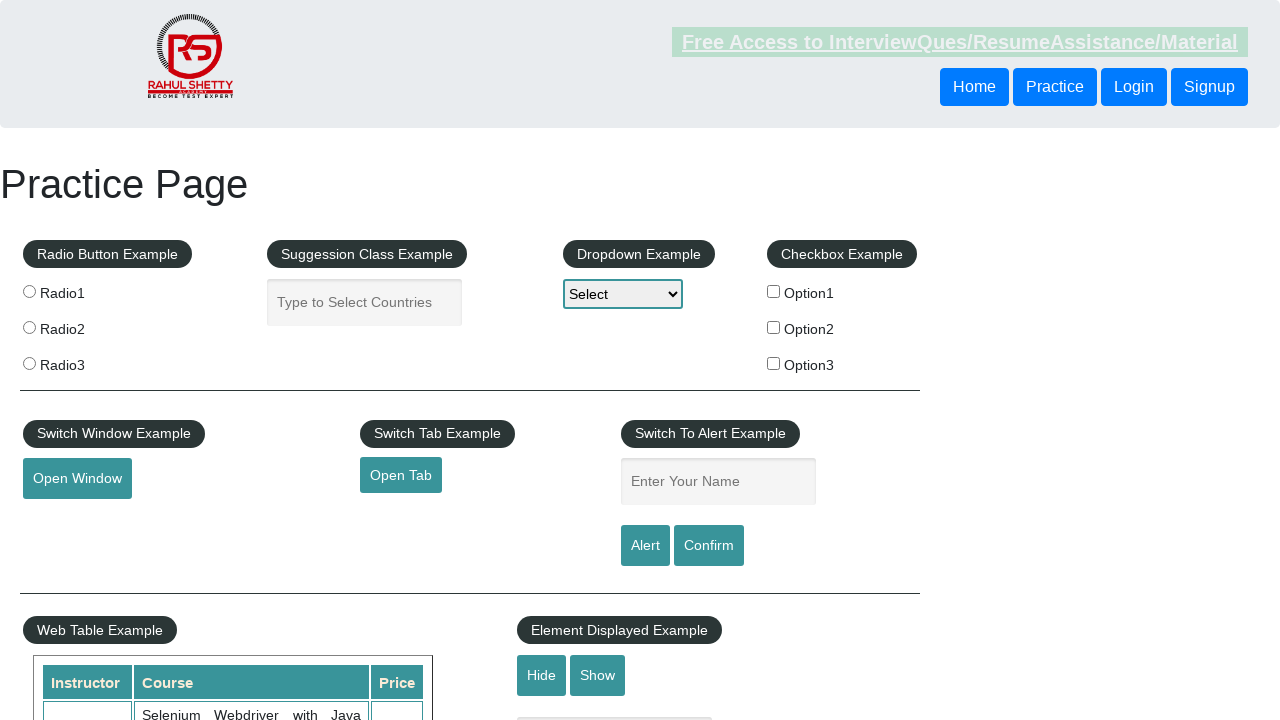

Filled name field with 'Sailaja' again for confirm dialog test on #name
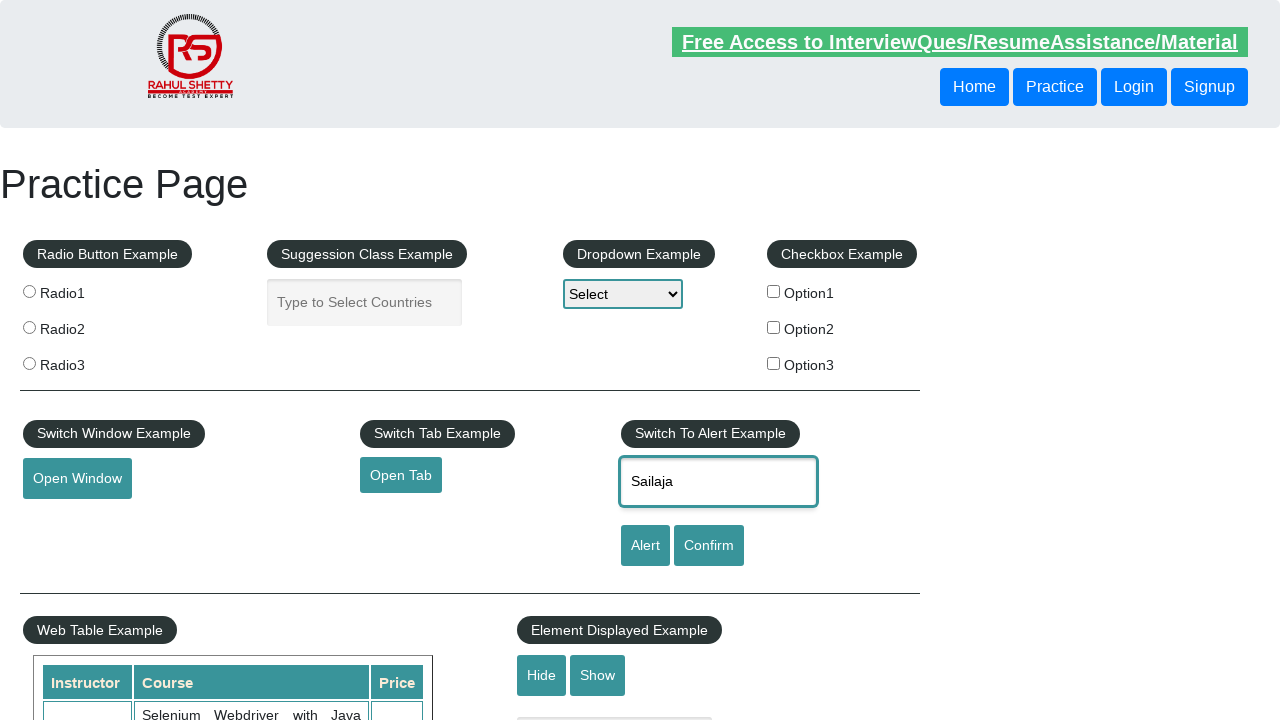

Set up dialog handler to dismiss confirm dialog
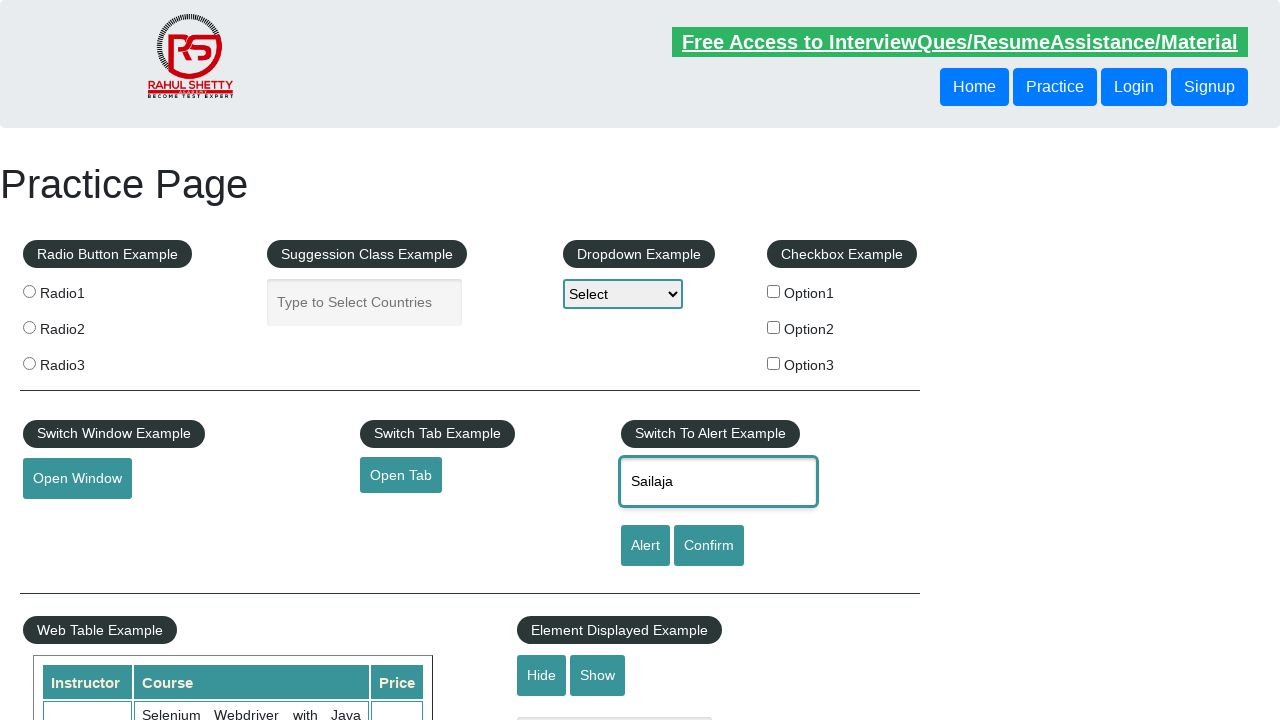

Clicked confirm button to trigger JavaScript confirm dialog at (709, 546) on #confirmbtn
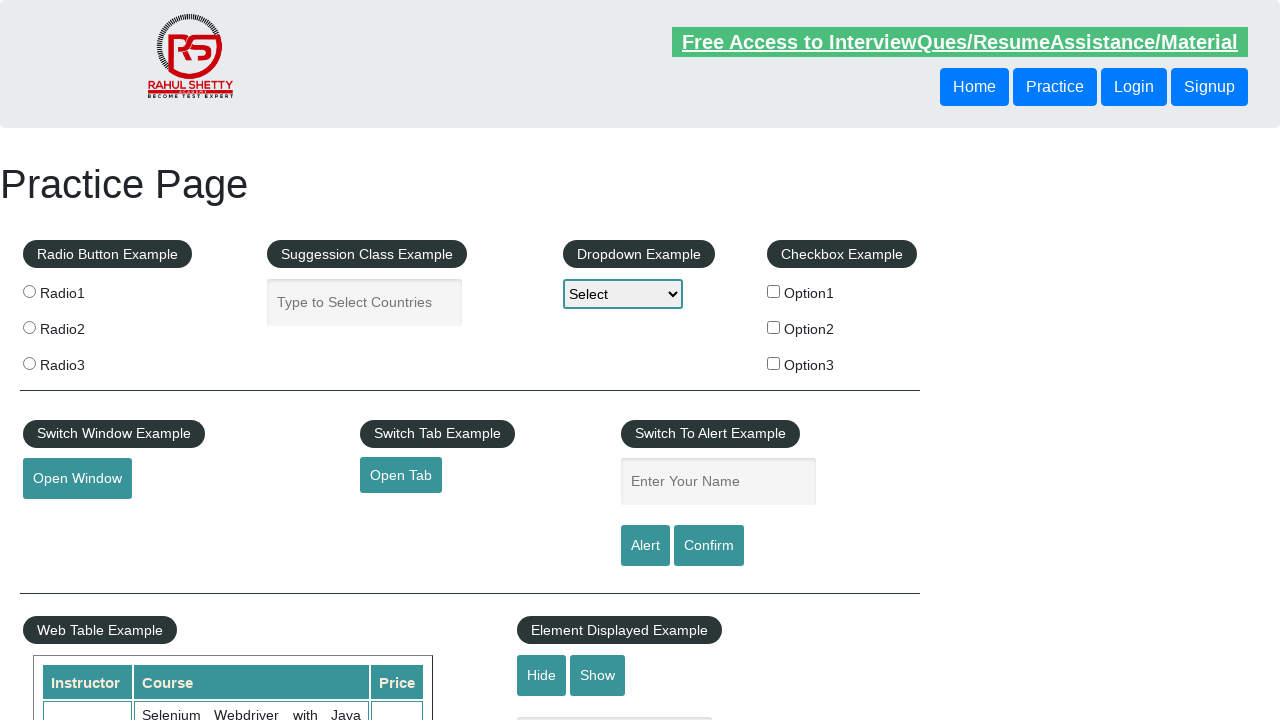

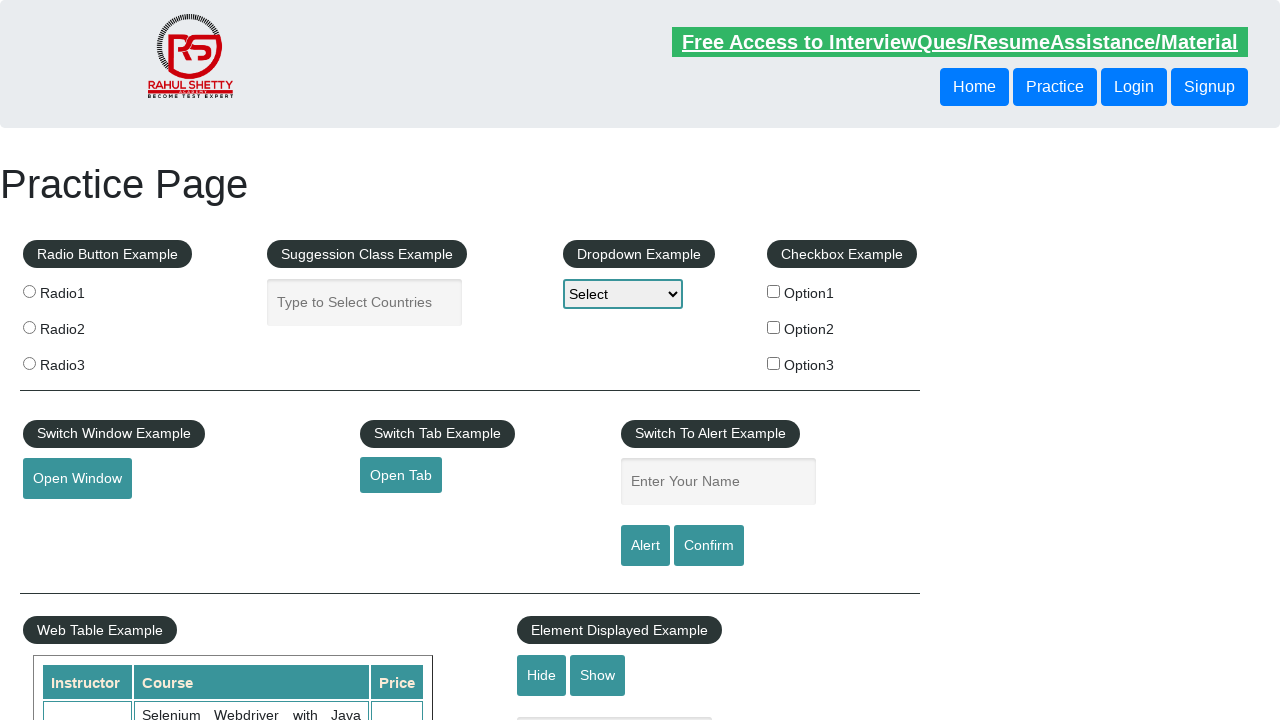